Tests checkbox functionality by clicking all checkboxes on the test automation practice page

Starting URL: https://testautomationpractice.blogspot.com/

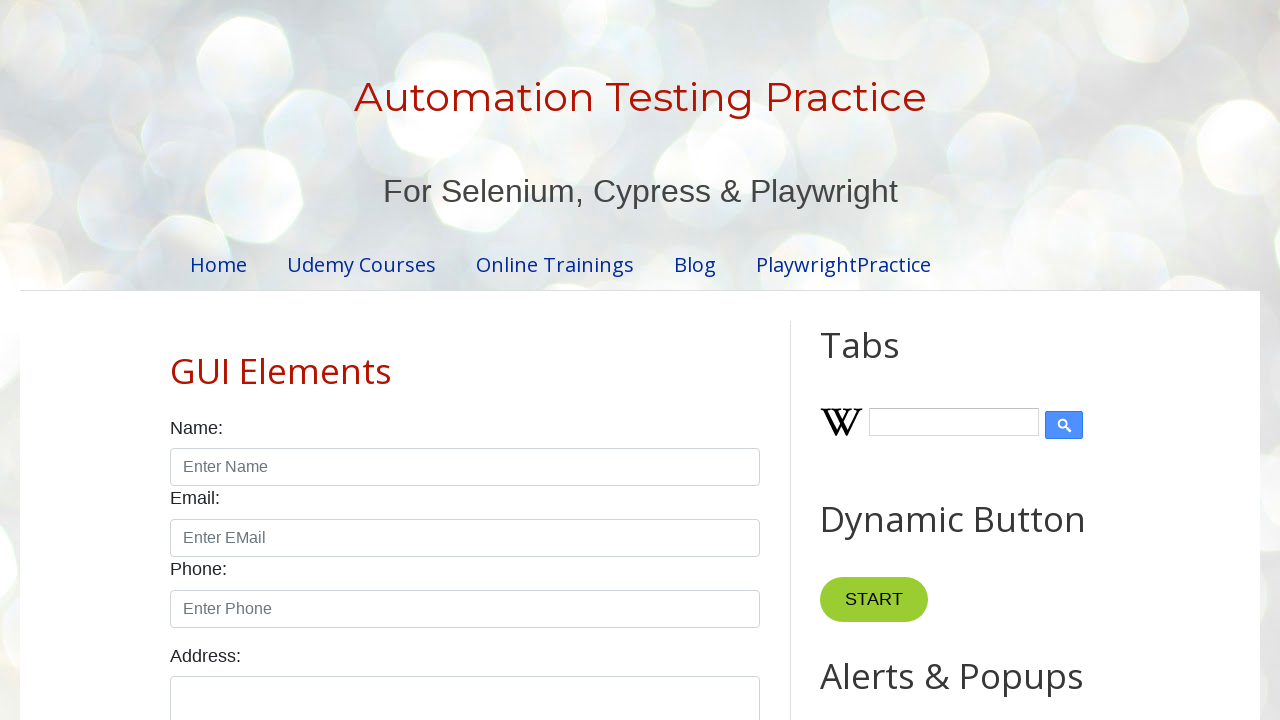

Waited for checkboxes to be present on the page
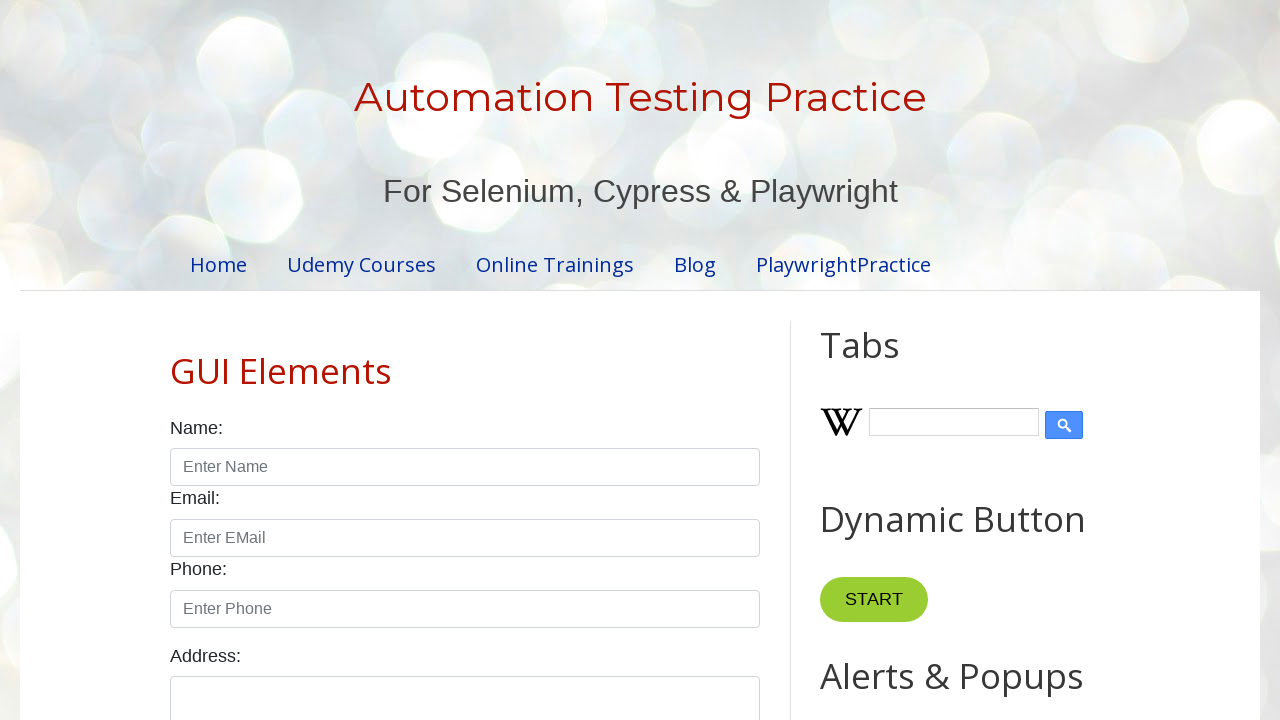

Located all checkbox elements on the page
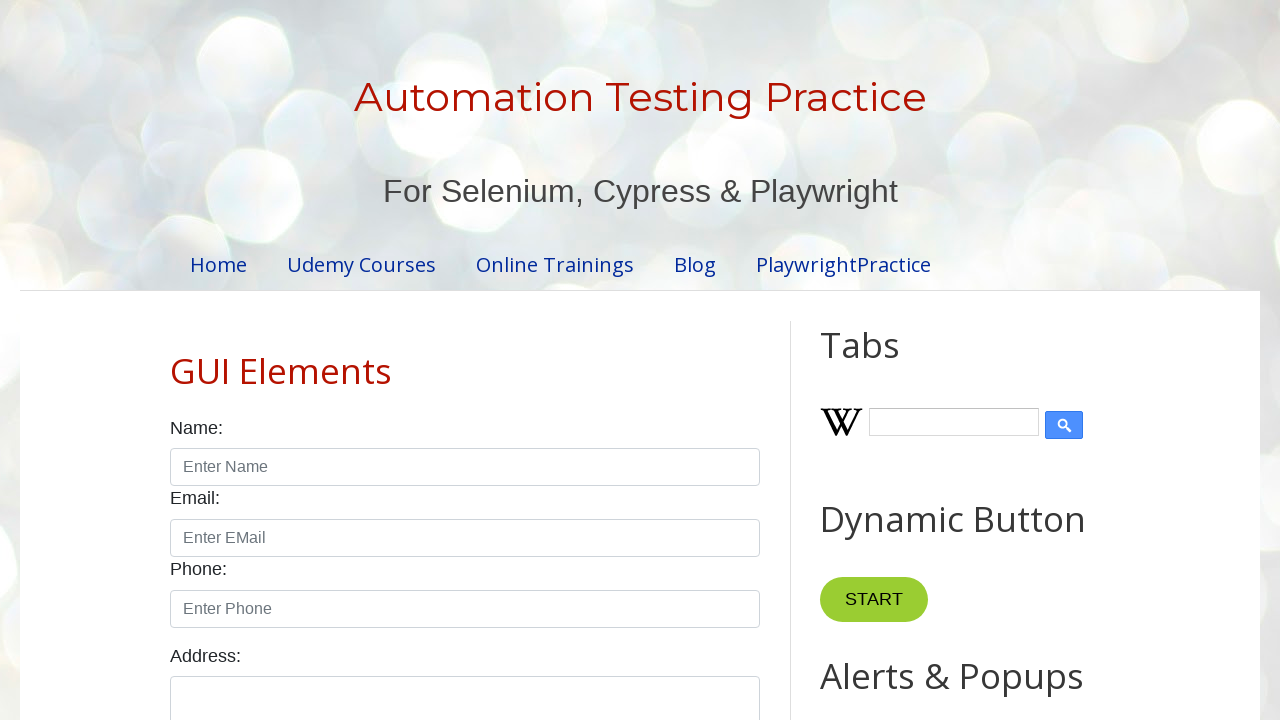

Found 7 checkboxes on the page
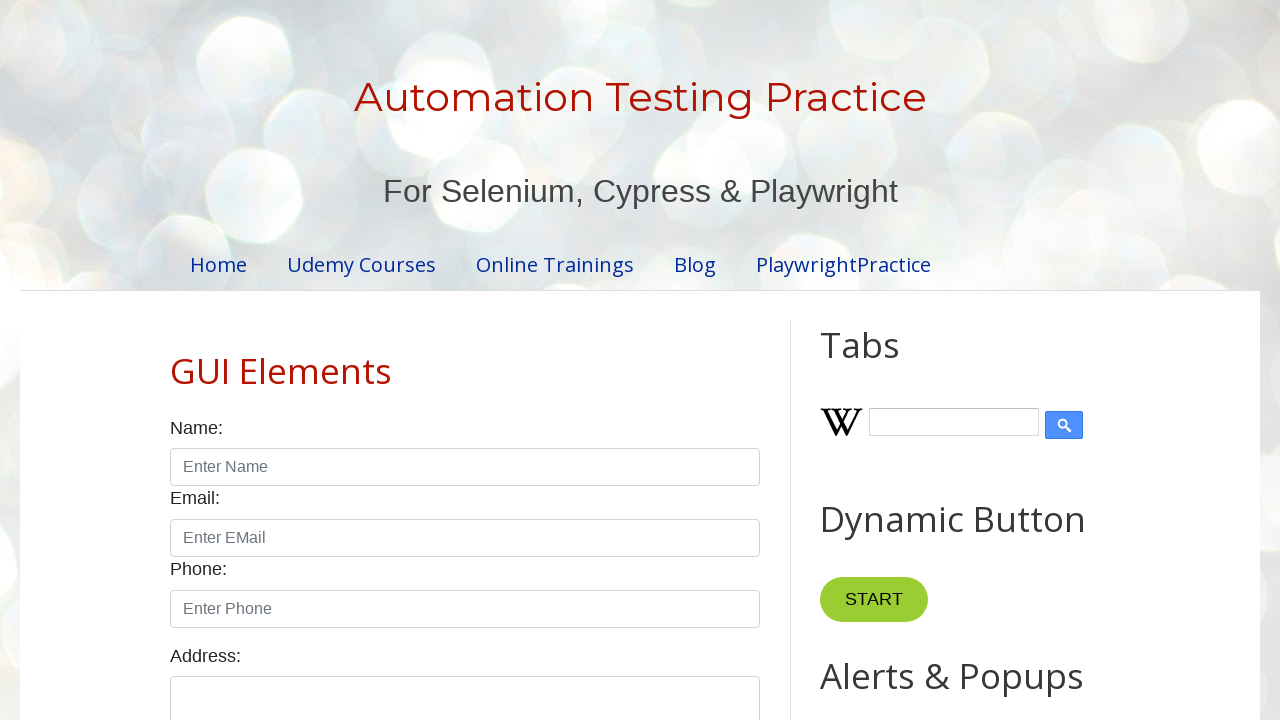

Clicked checkbox 1 of 7 at (176, 360) on input[type='checkbox'].form-check-input >> nth=0
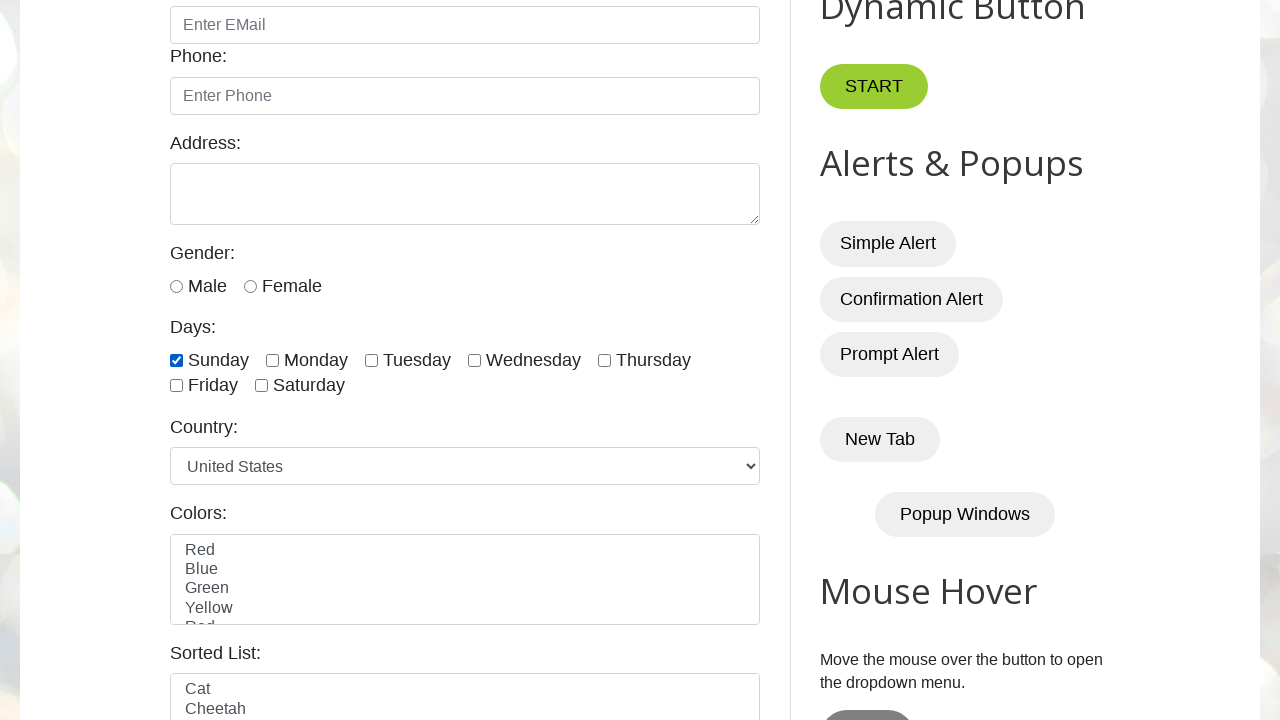

Clicked checkbox 2 of 7 at (272, 360) on input[type='checkbox'].form-check-input >> nth=1
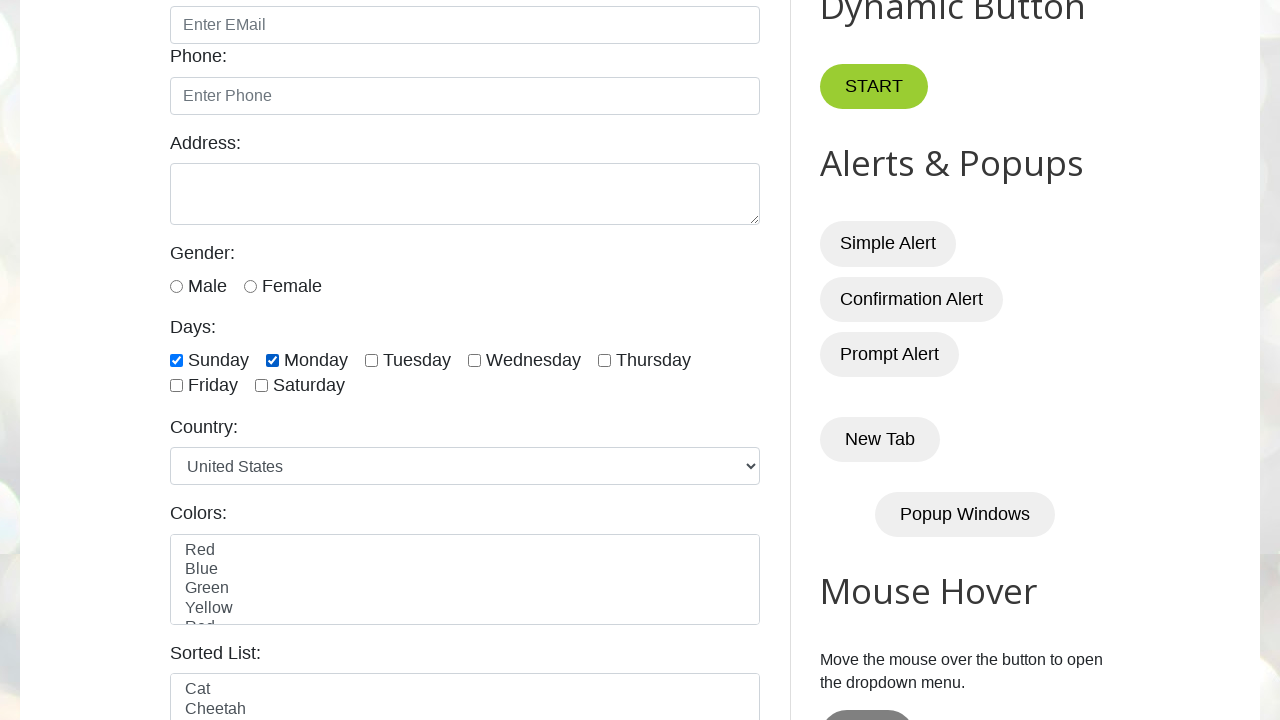

Clicked checkbox 3 of 7 at (372, 360) on input[type='checkbox'].form-check-input >> nth=2
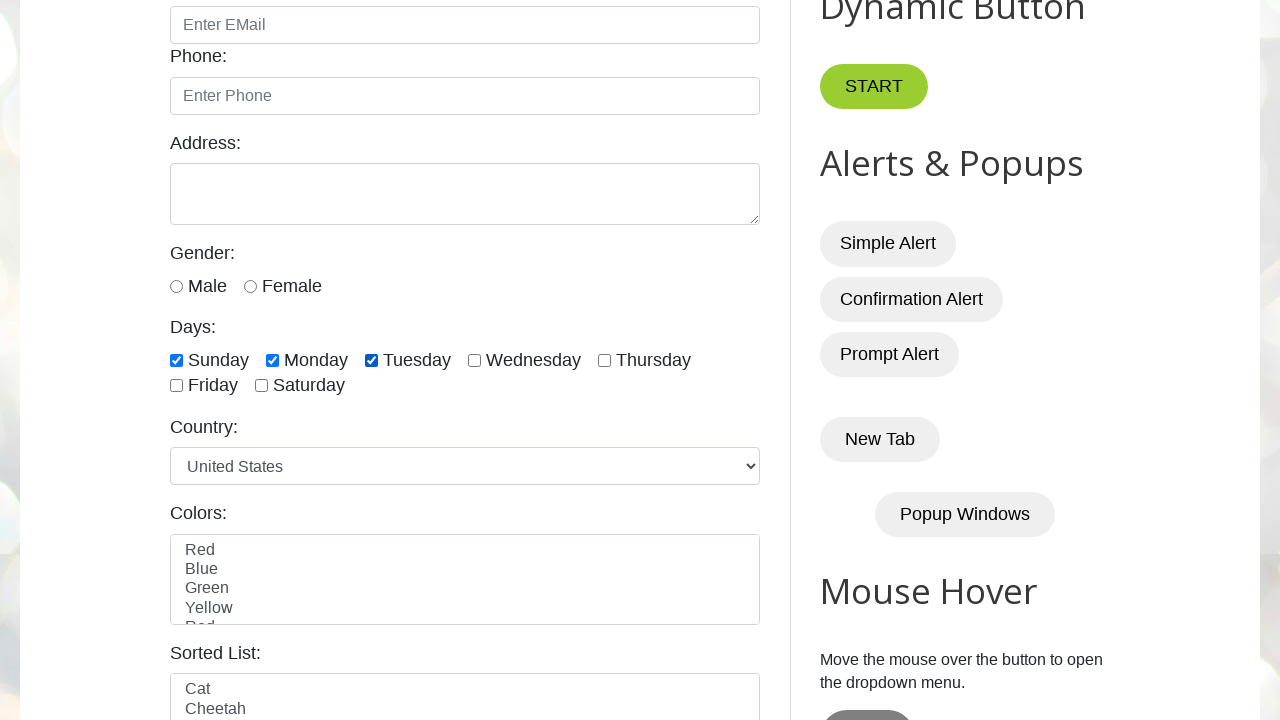

Clicked checkbox 4 of 7 at (474, 360) on input[type='checkbox'].form-check-input >> nth=3
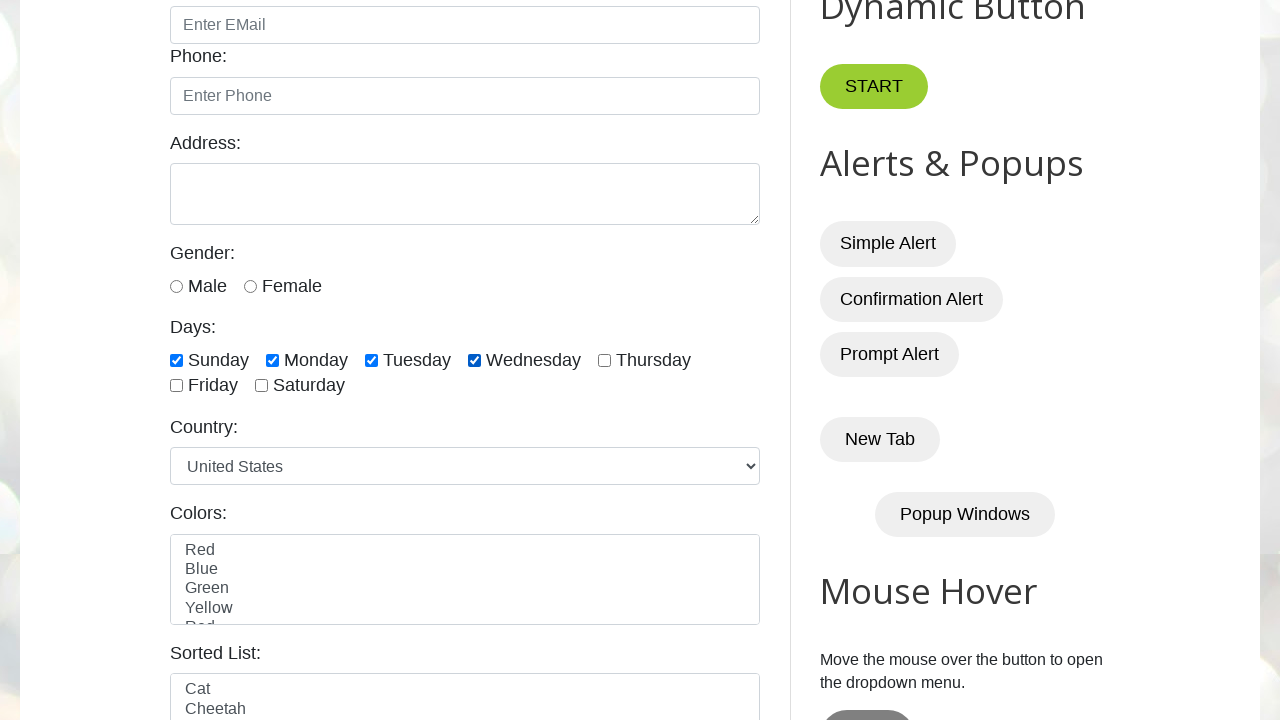

Clicked checkbox 5 of 7 at (604, 360) on input[type='checkbox'].form-check-input >> nth=4
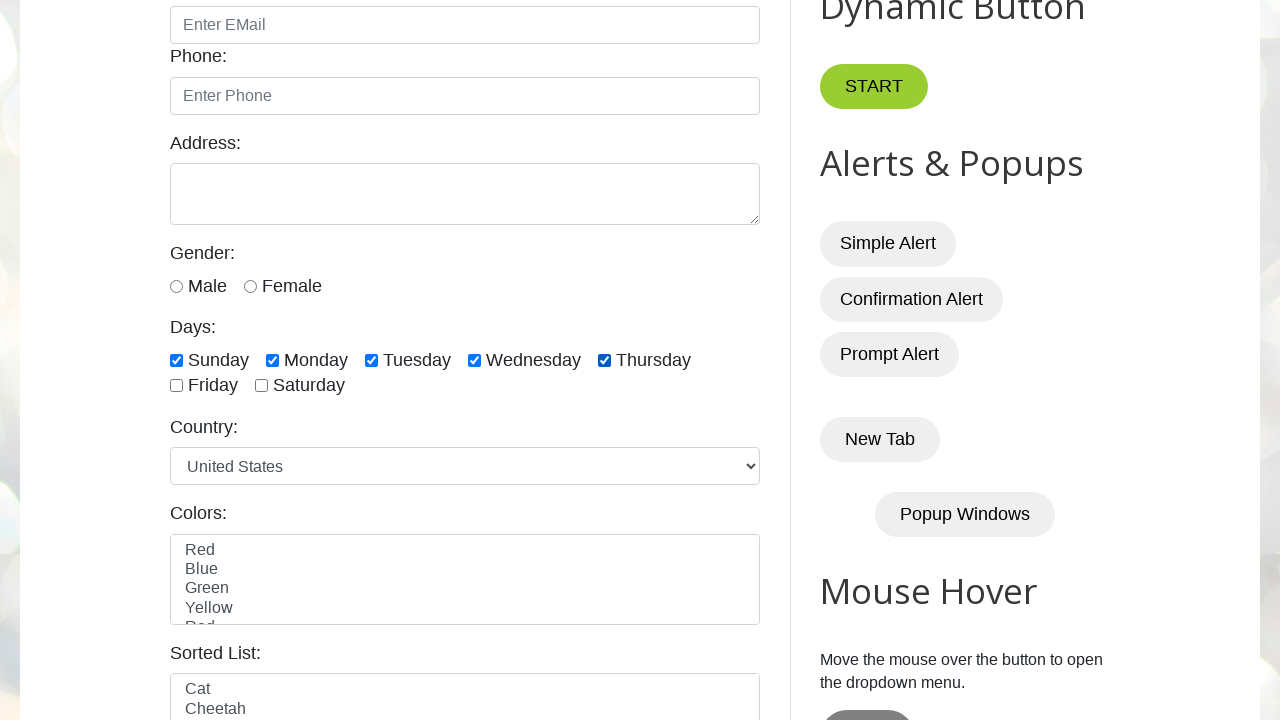

Clicked checkbox 6 of 7 at (176, 386) on input[type='checkbox'].form-check-input >> nth=5
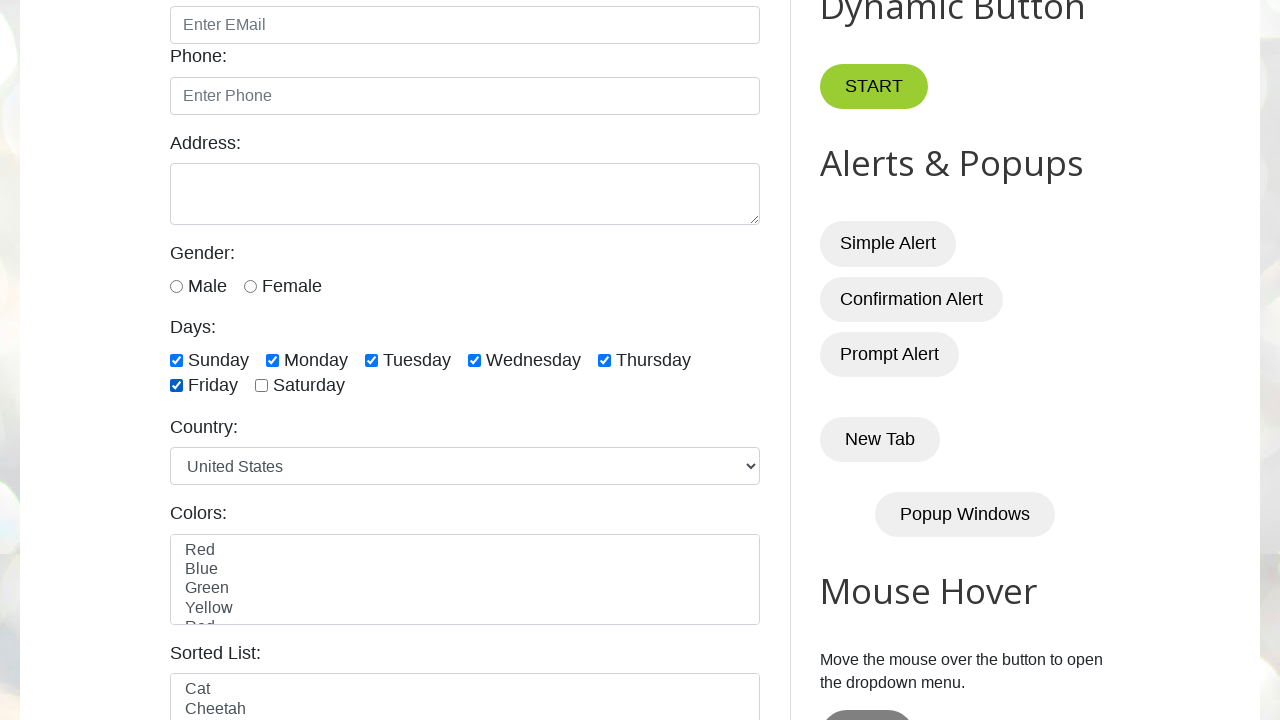

Clicked checkbox 7 of 7 at (262, 386) on input[type='checkbox'].form-check-input >> nth=6
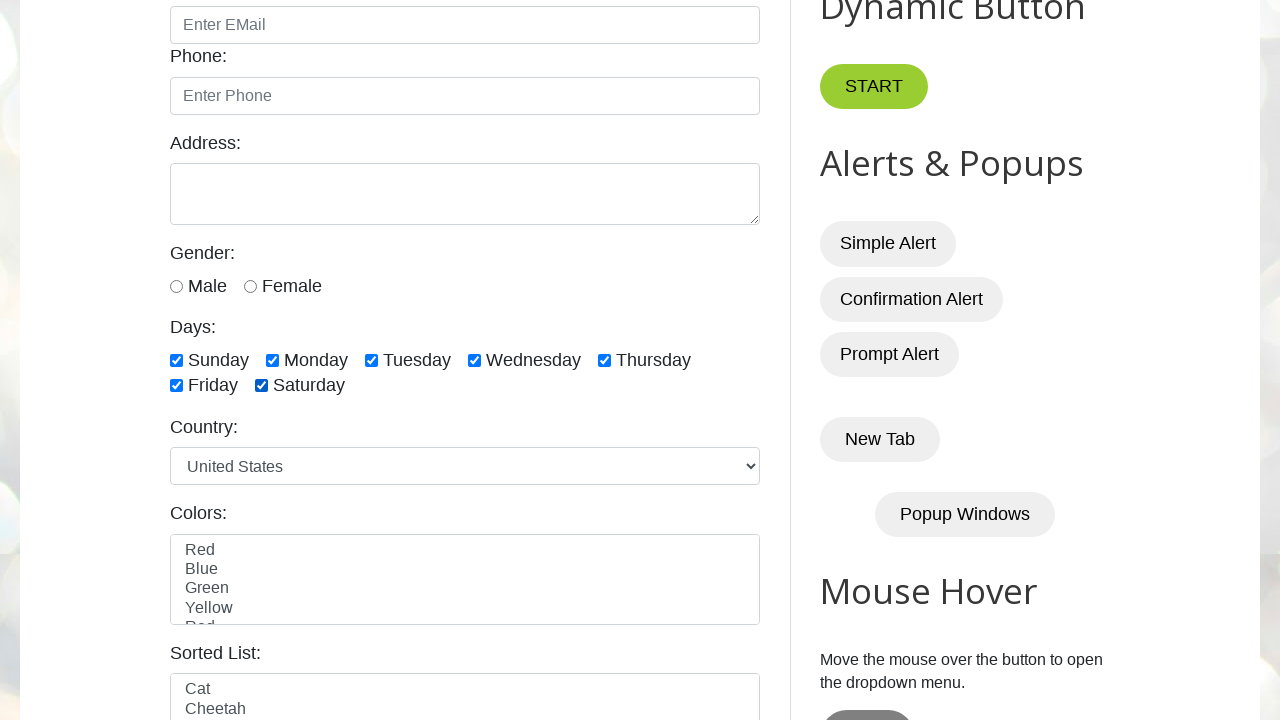

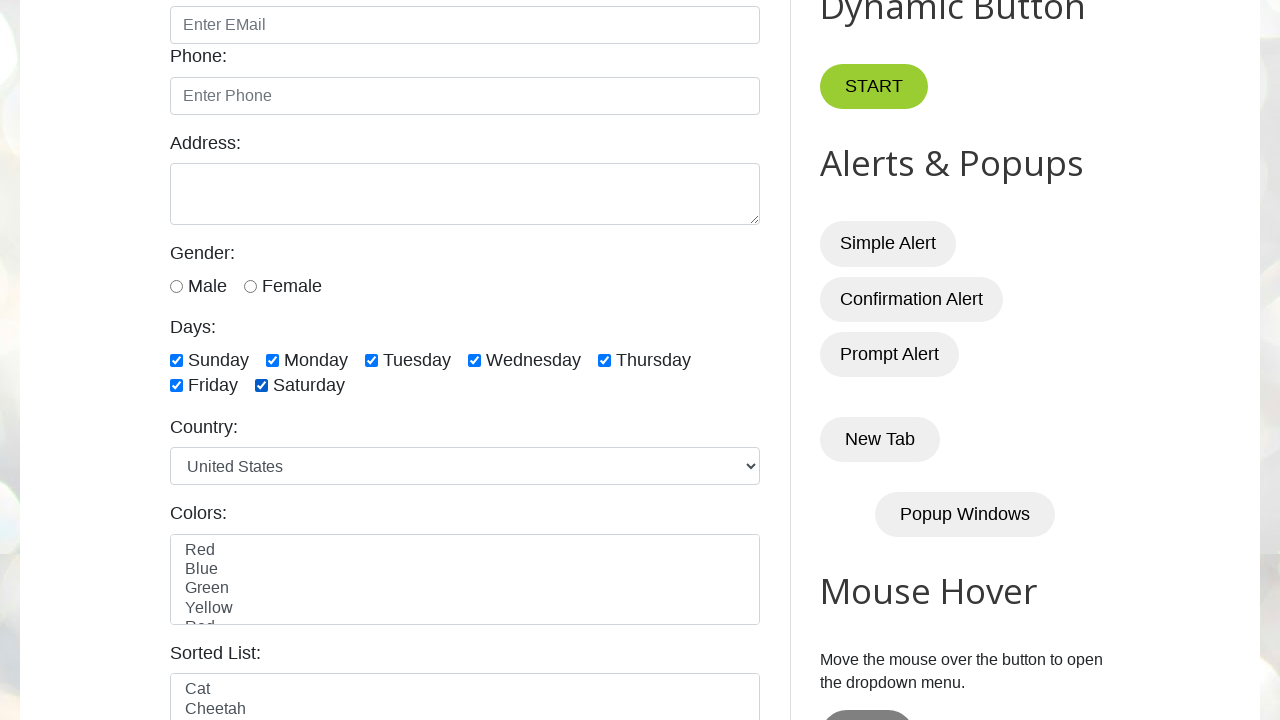